Navigates to Flipkart website and retrieves page information including title, URL, and page source

Starting URL: https://www.flipkart.com/

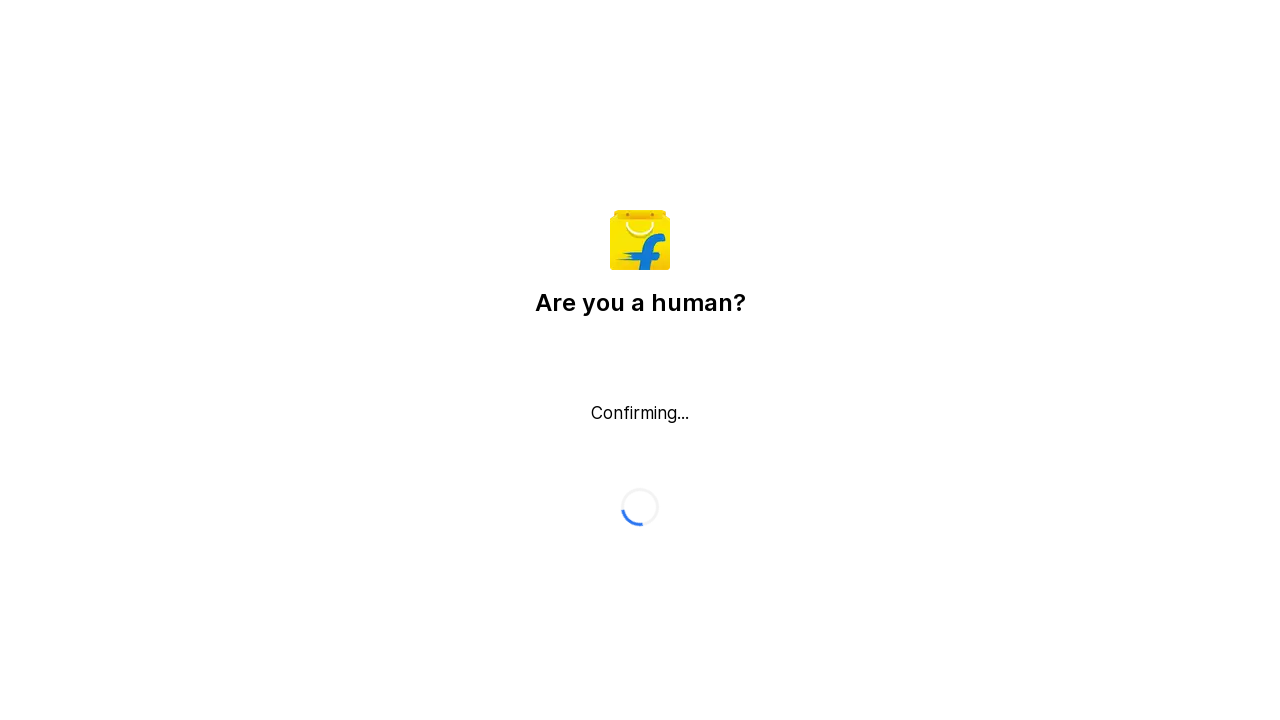

Retrieved page title from Flipkart website
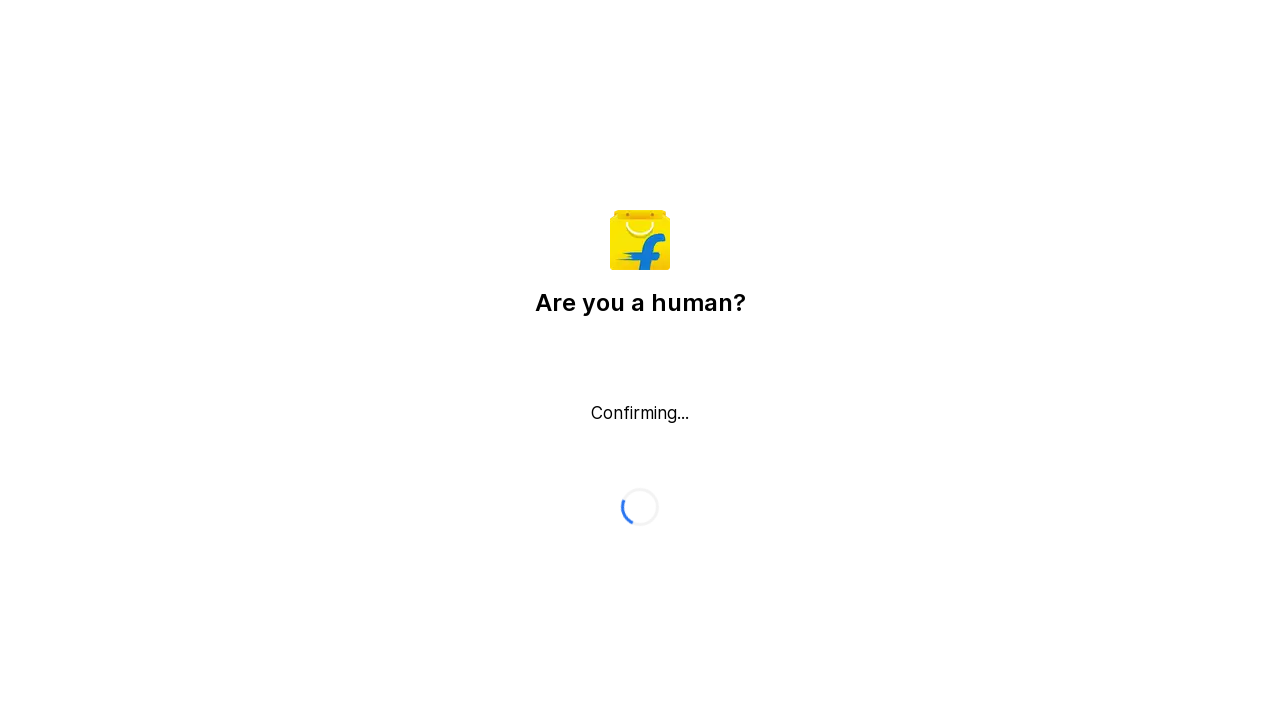

Retrieved current URL from Flipkart website
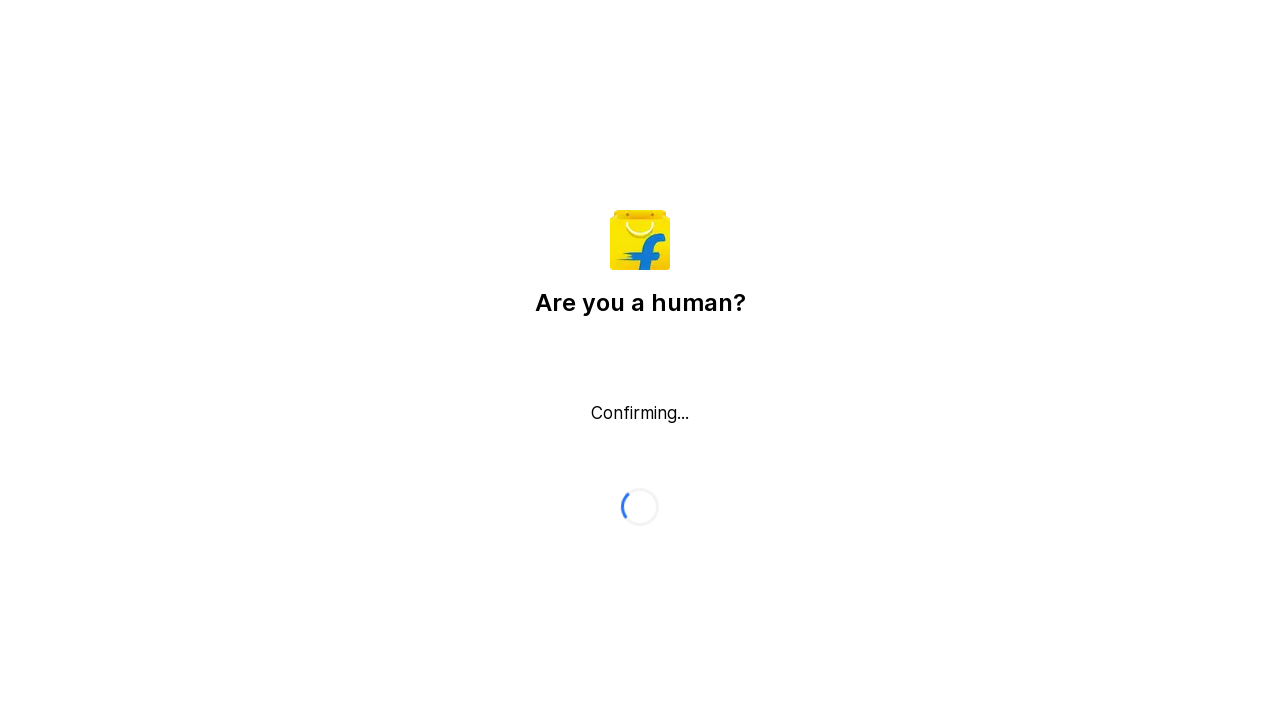

Retrieved page source content from Flipkart website
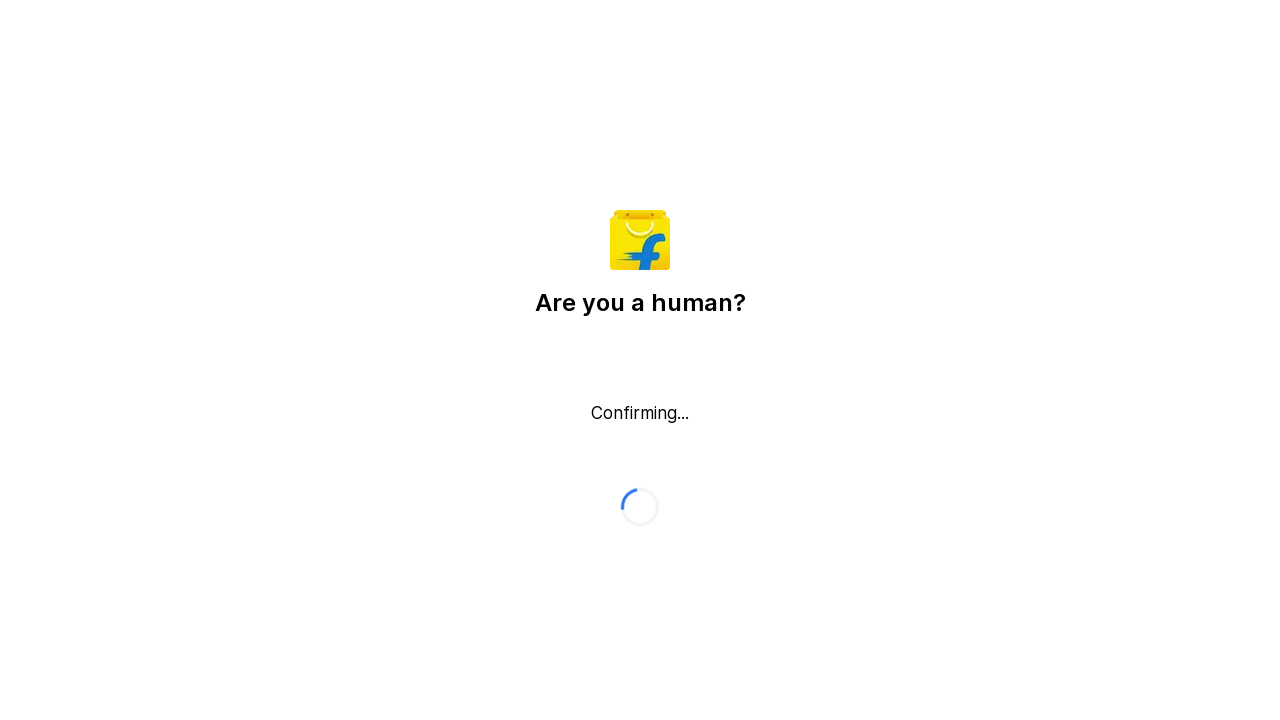

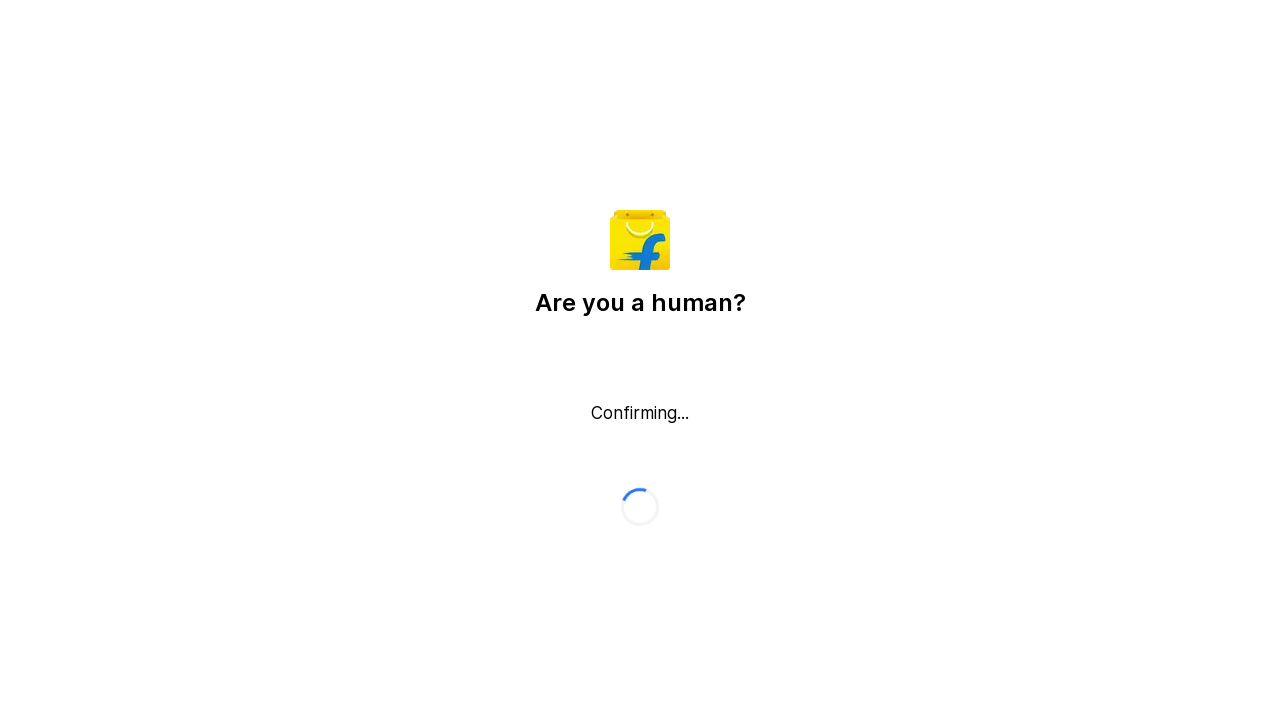